Tests navigation to promotions page by clicking on menu items and verifying the page title

Starting URL: https://trial-sport.ru/

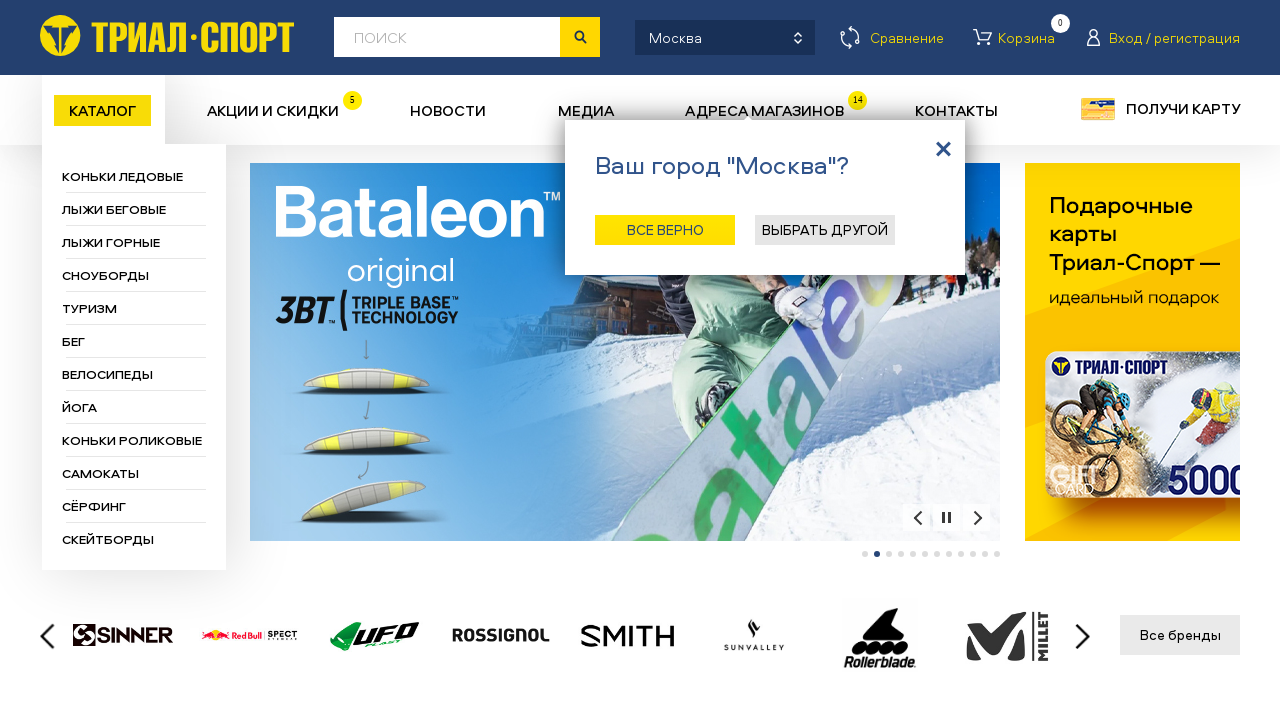

Clicked on promotions menu item at (273, 112) on #item2 > span
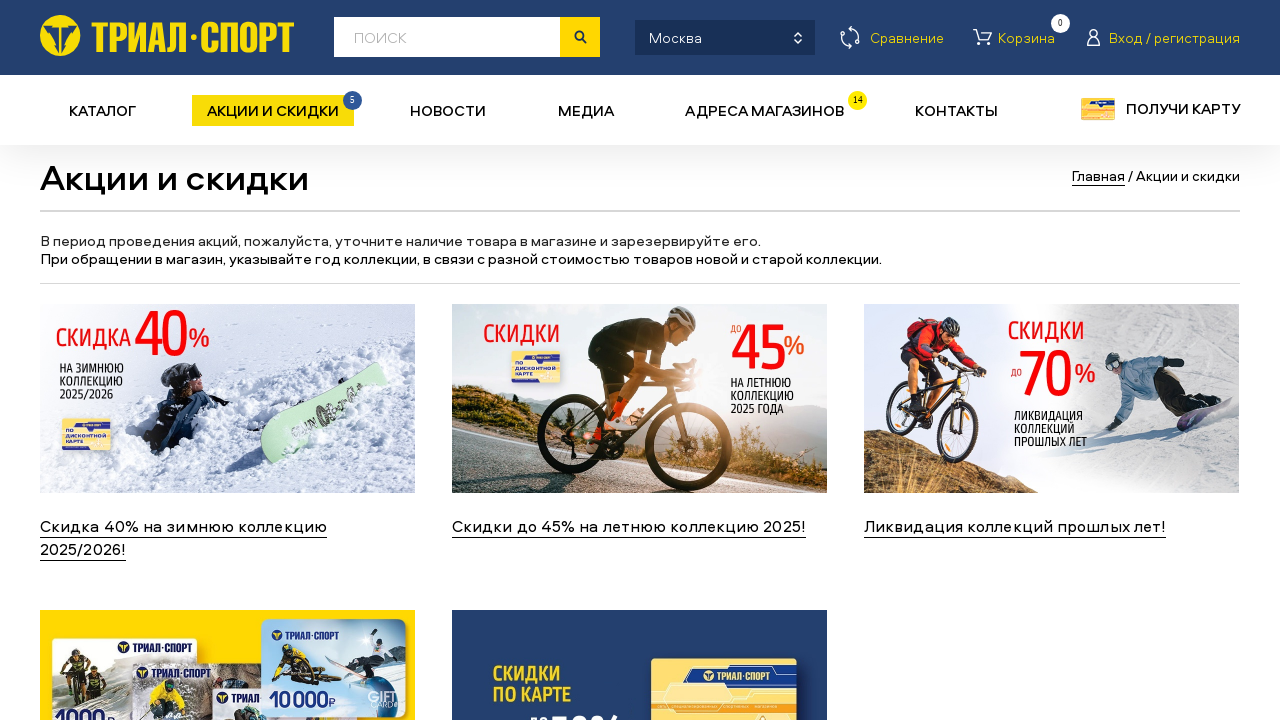

Waited 3 seconds for page to respond
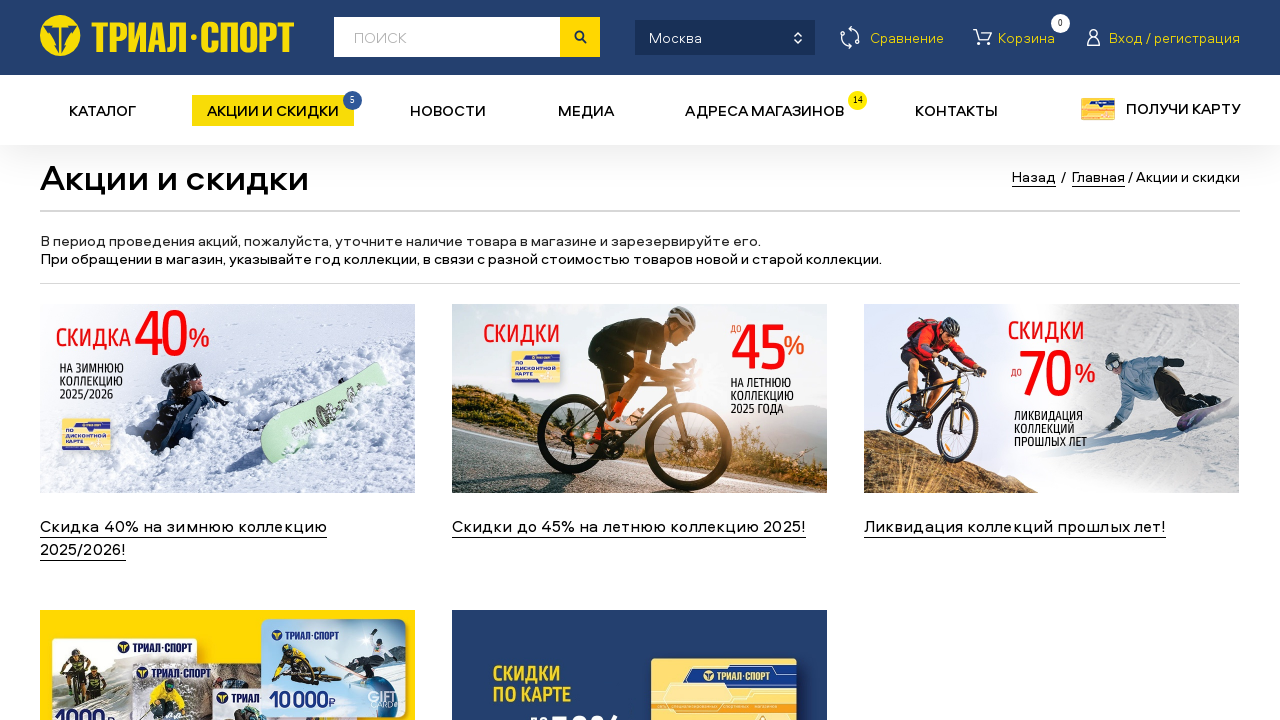

Clicked on first promotion link at (228, 432) on body > div.no_fix_header.body > div.main > div.wide_col > div.acts > div:nth-chi
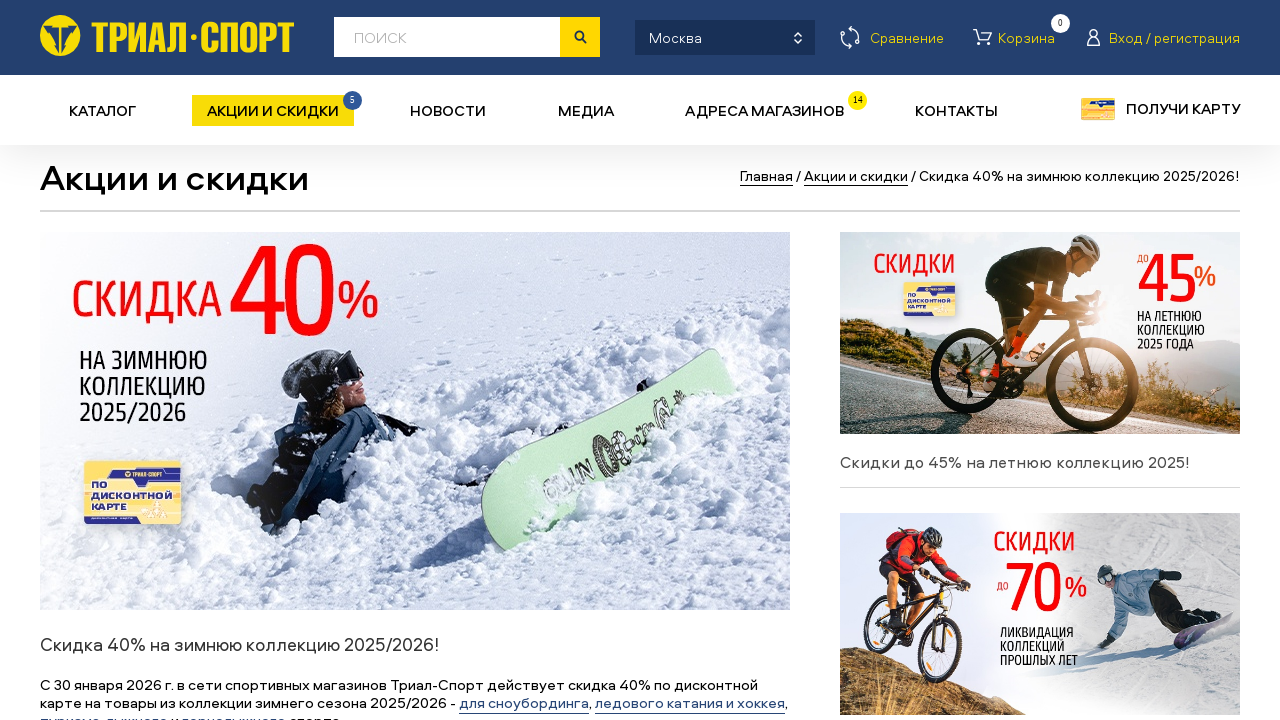

Extracted page title: Акции и скидки
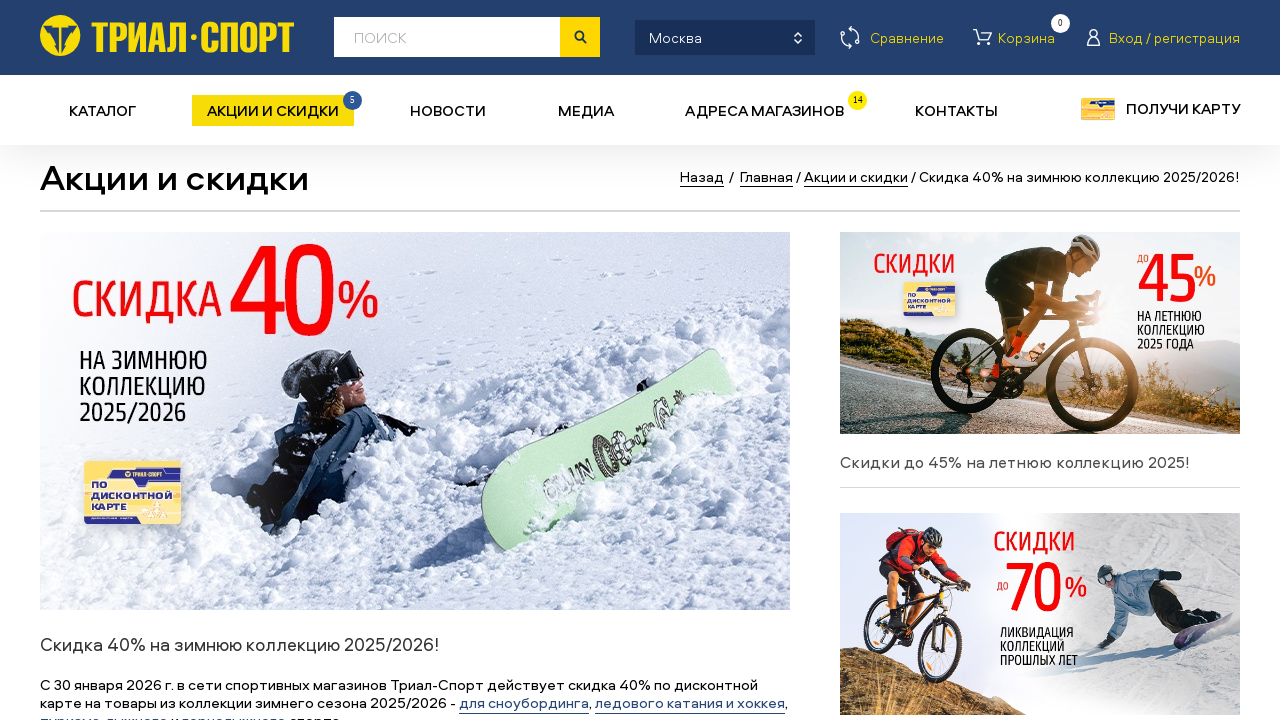

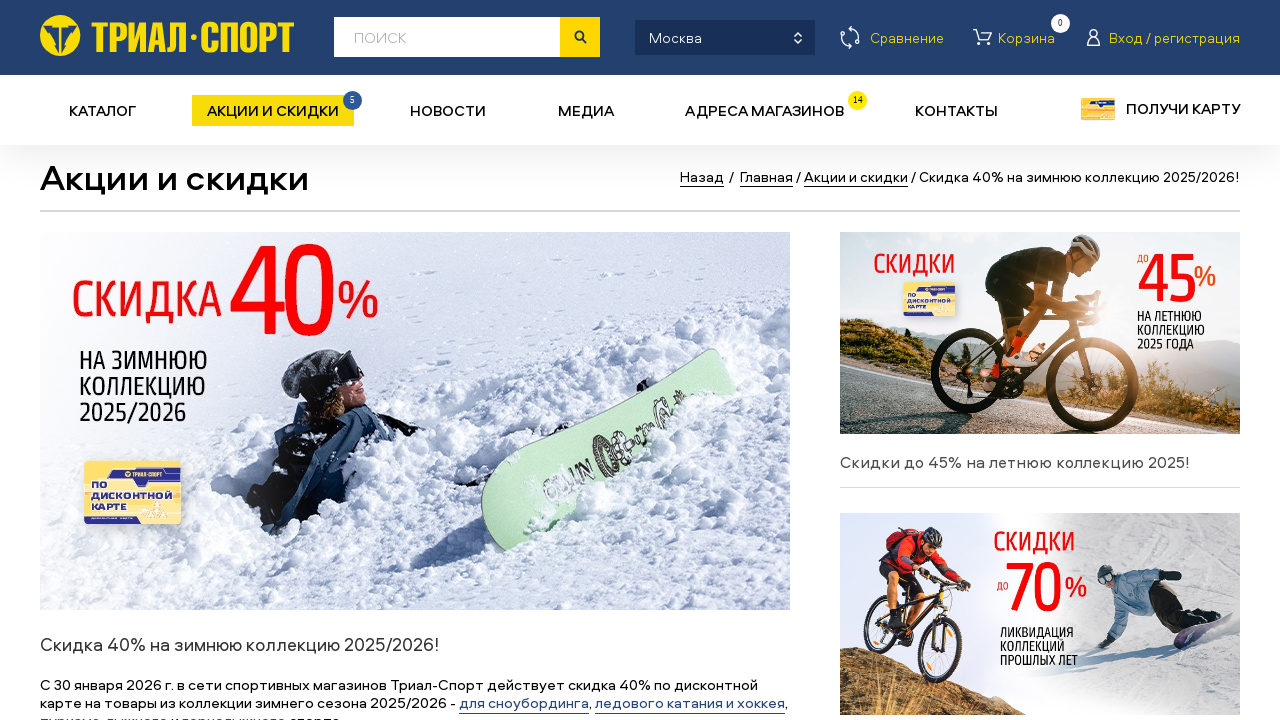